Fills out a practice registration form with personal details including name, email, gender, date of birth, subjects, hobbies, address and location, then verifies the submitted data appears correctly in a confirmation modal.

Starting URL: https://demoqa.com/automation-practice-form

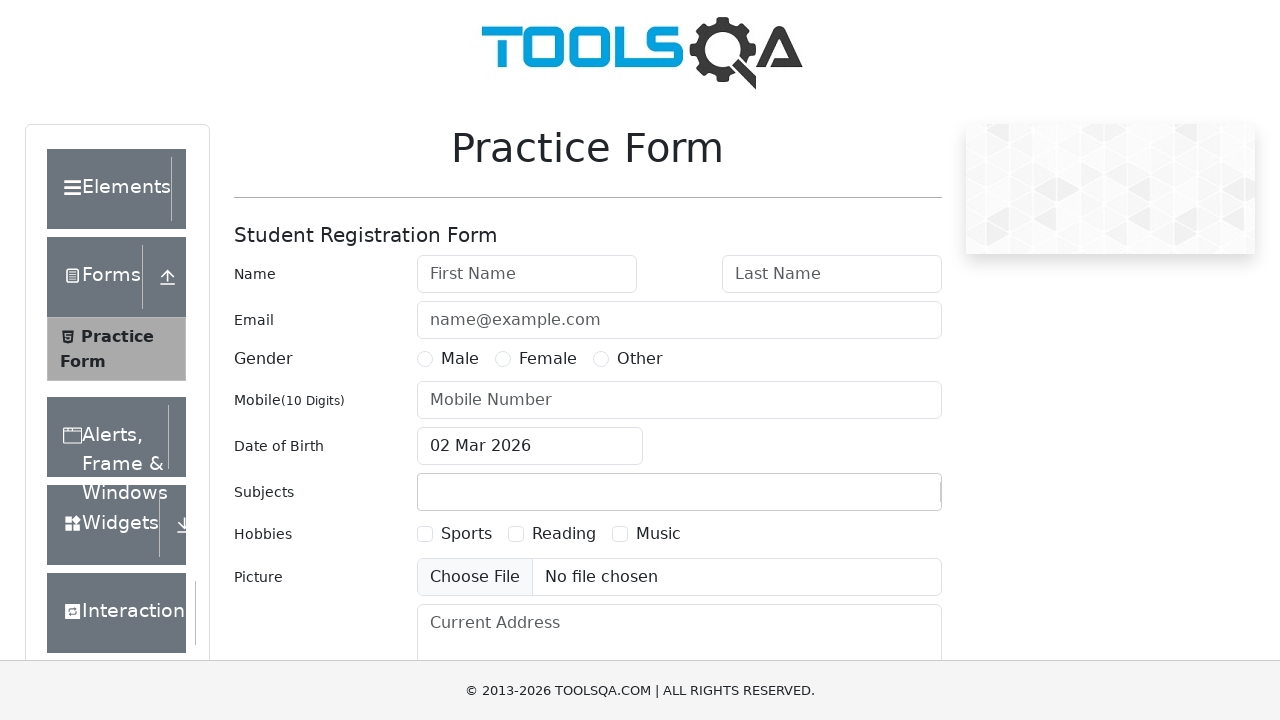

Removed fixed banner element
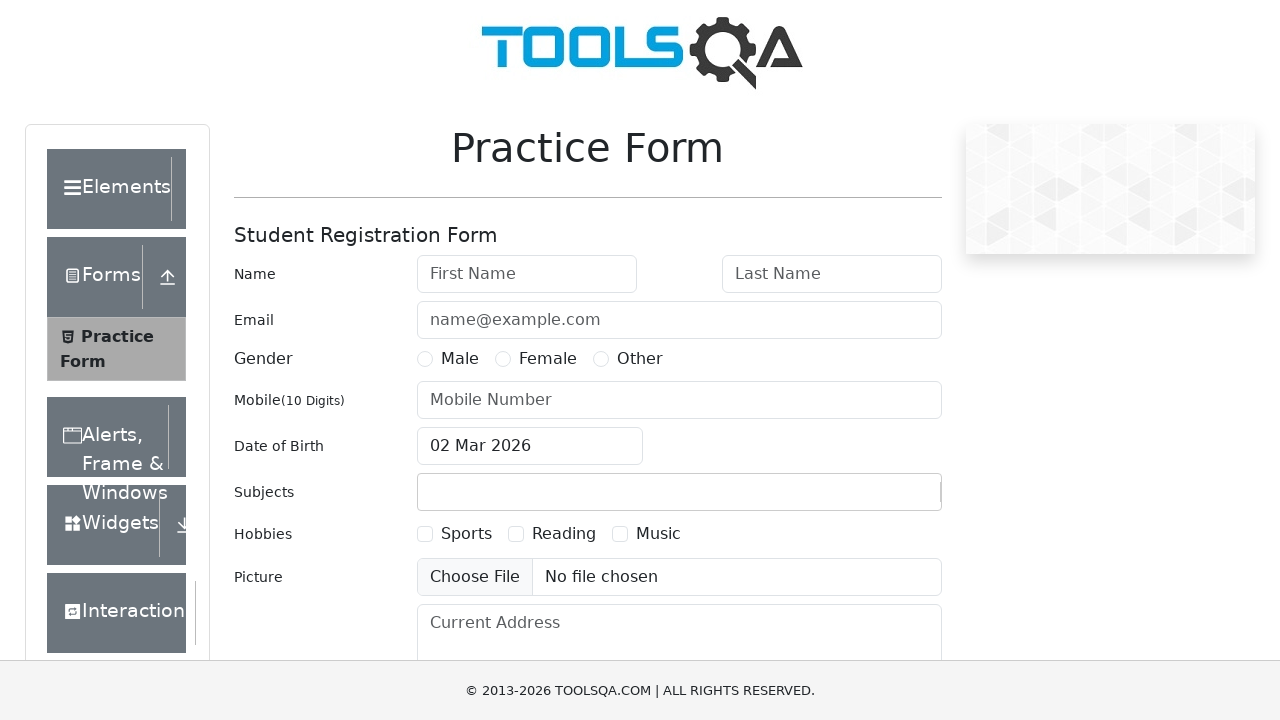

Removed footer element
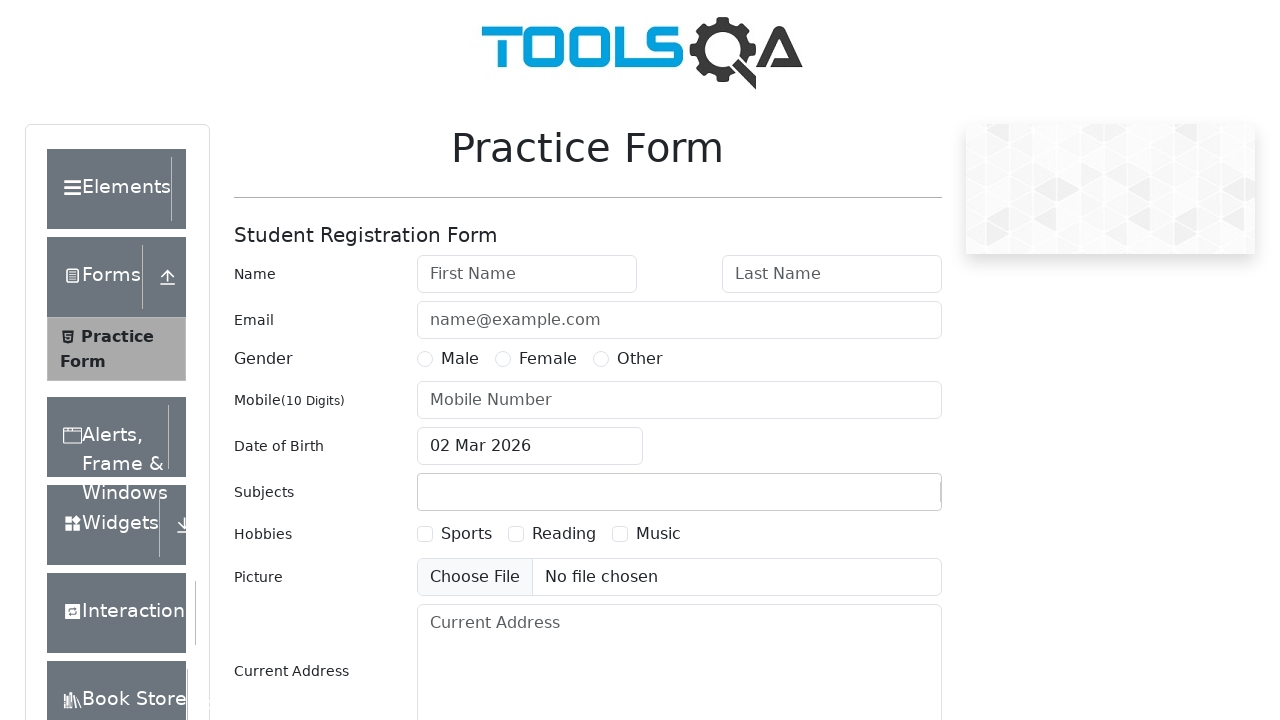

Filled first name field with 'John' on #firstName
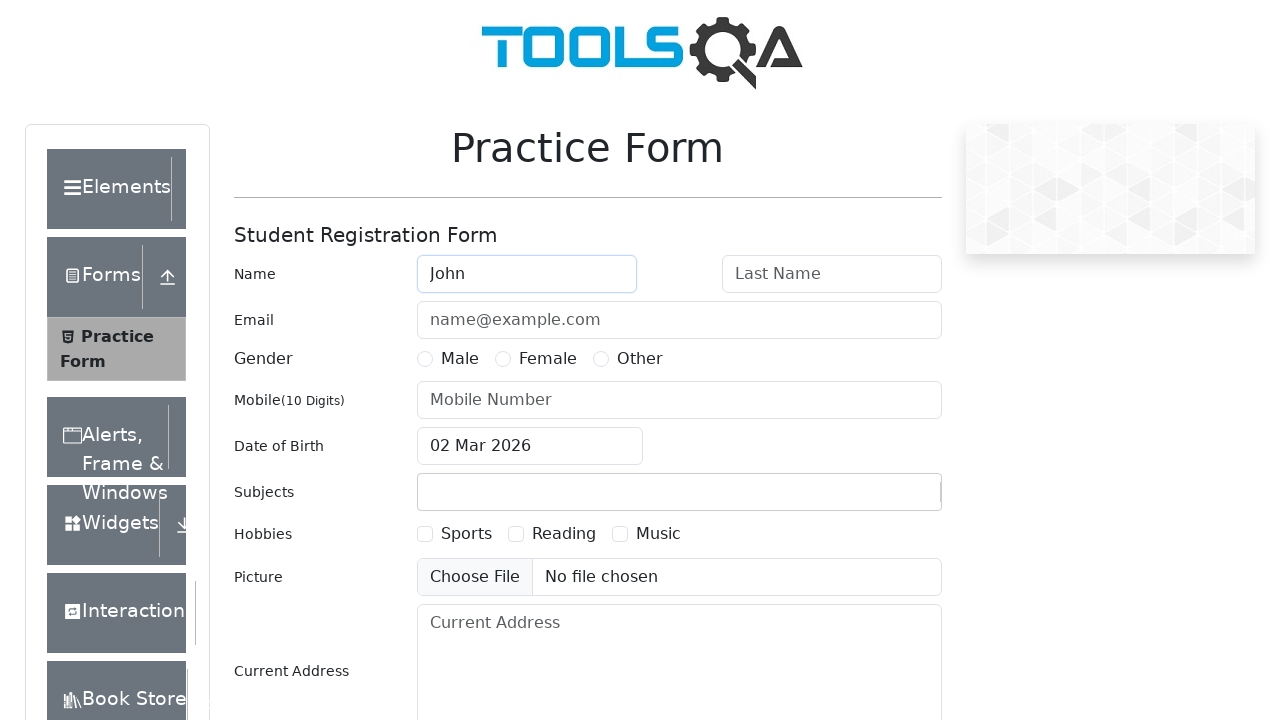

Filled last name field with 'Doe' on #lastName
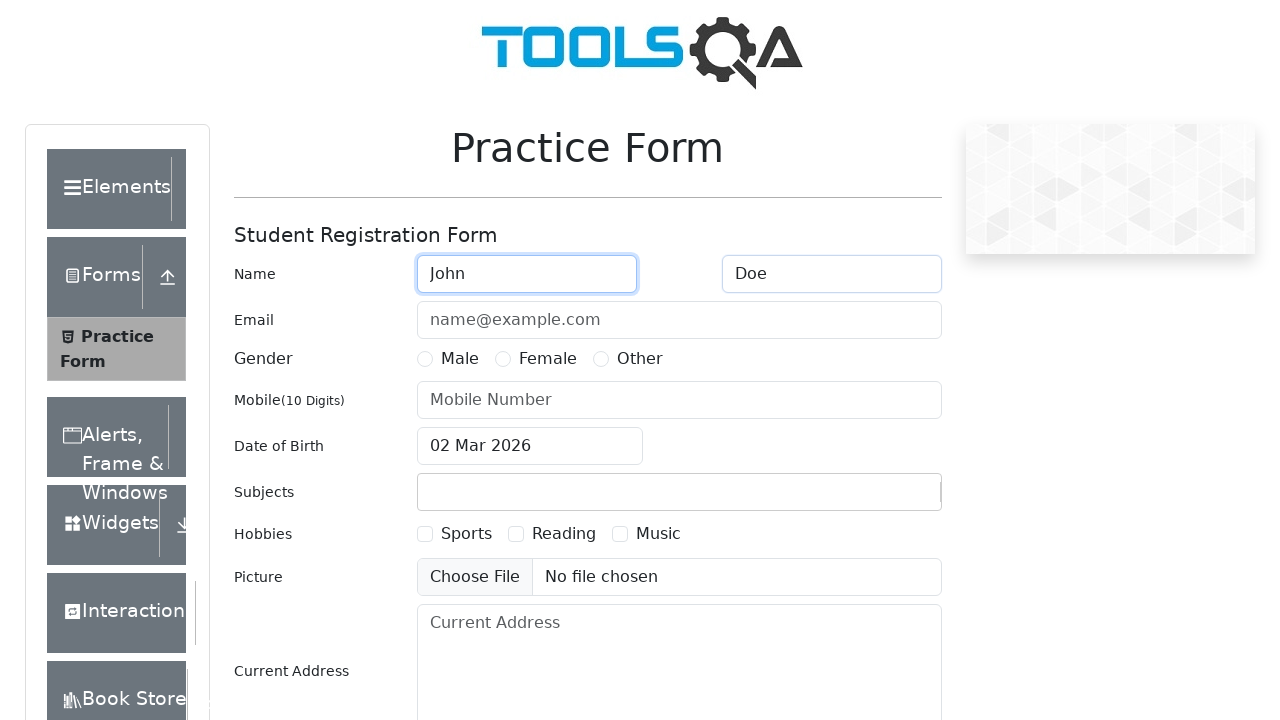

Filled email field with 'johnDoe@gmail.com' on #userEmail
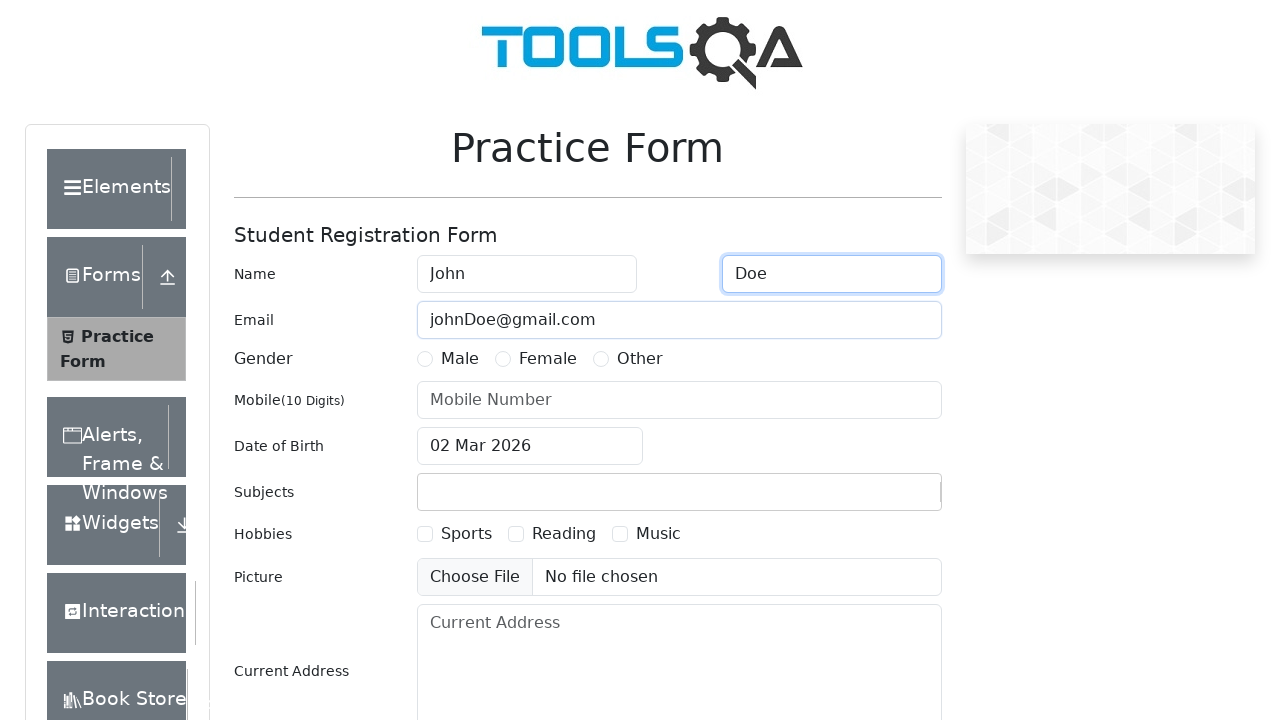

Selected Female gender option at (548, 359) on #genterWrapper >> text=Female
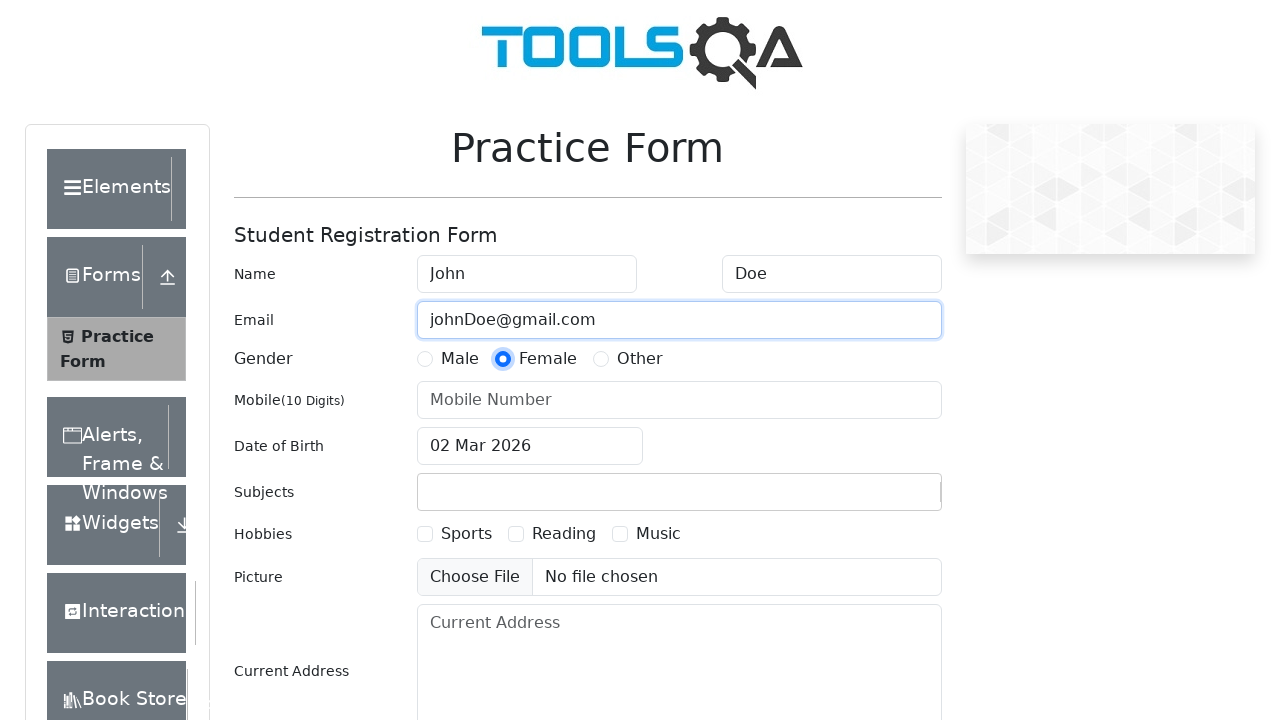

Filled phone number field with '8900000000' on #userNumber
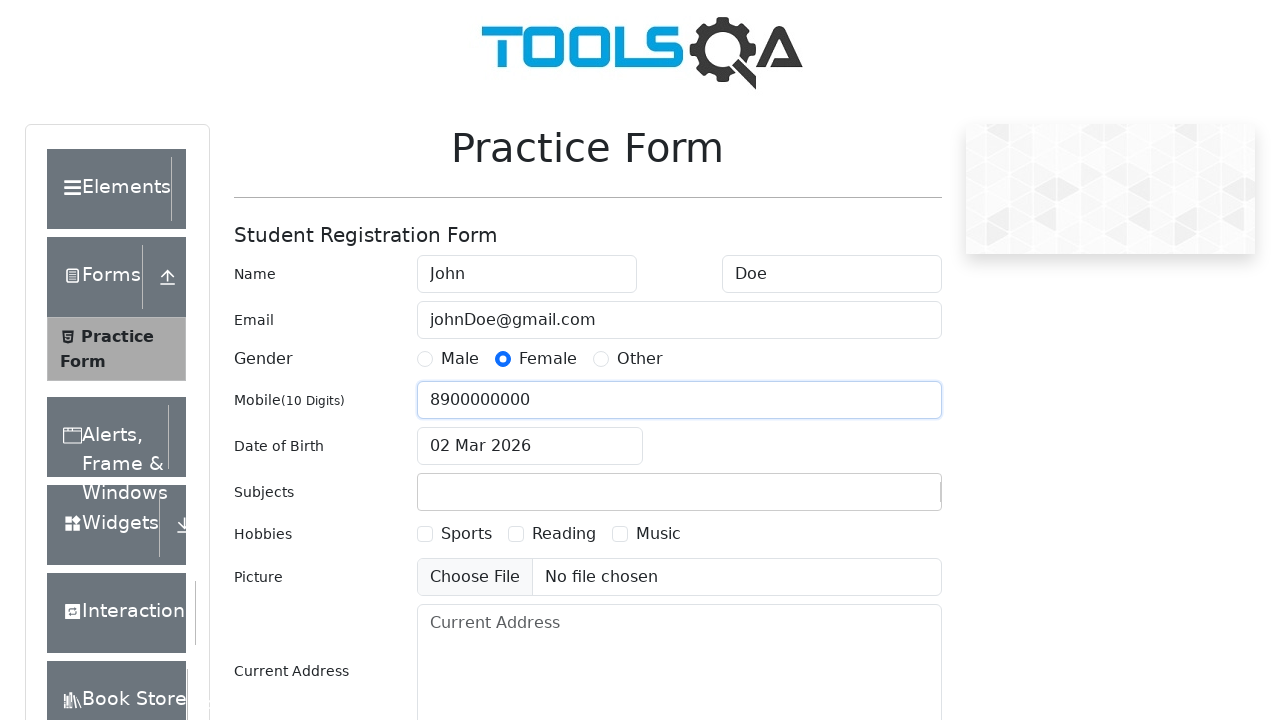

Clicked date of birth input field at (530, 446) on #dateOfBirthInput
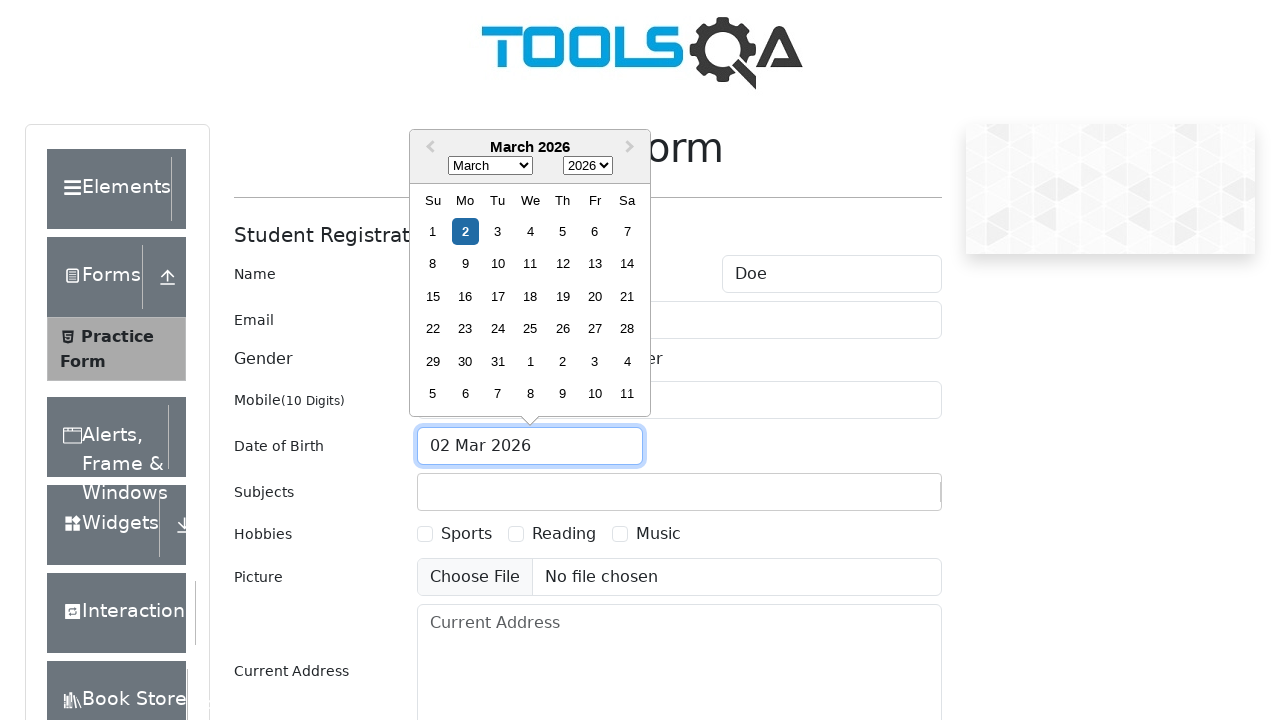

Selected May from month dropdown on .react-datepicker__month-select
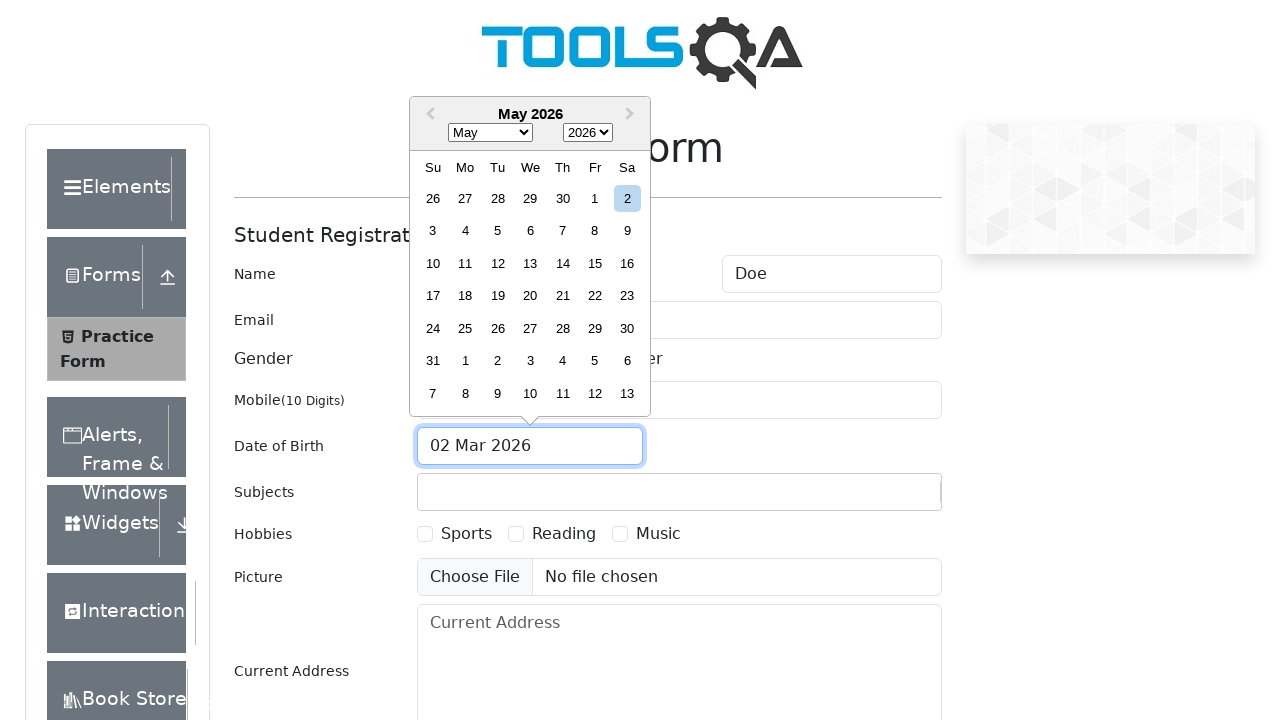

Selected 1993 from year dropdown on .react-datepicker__year-select
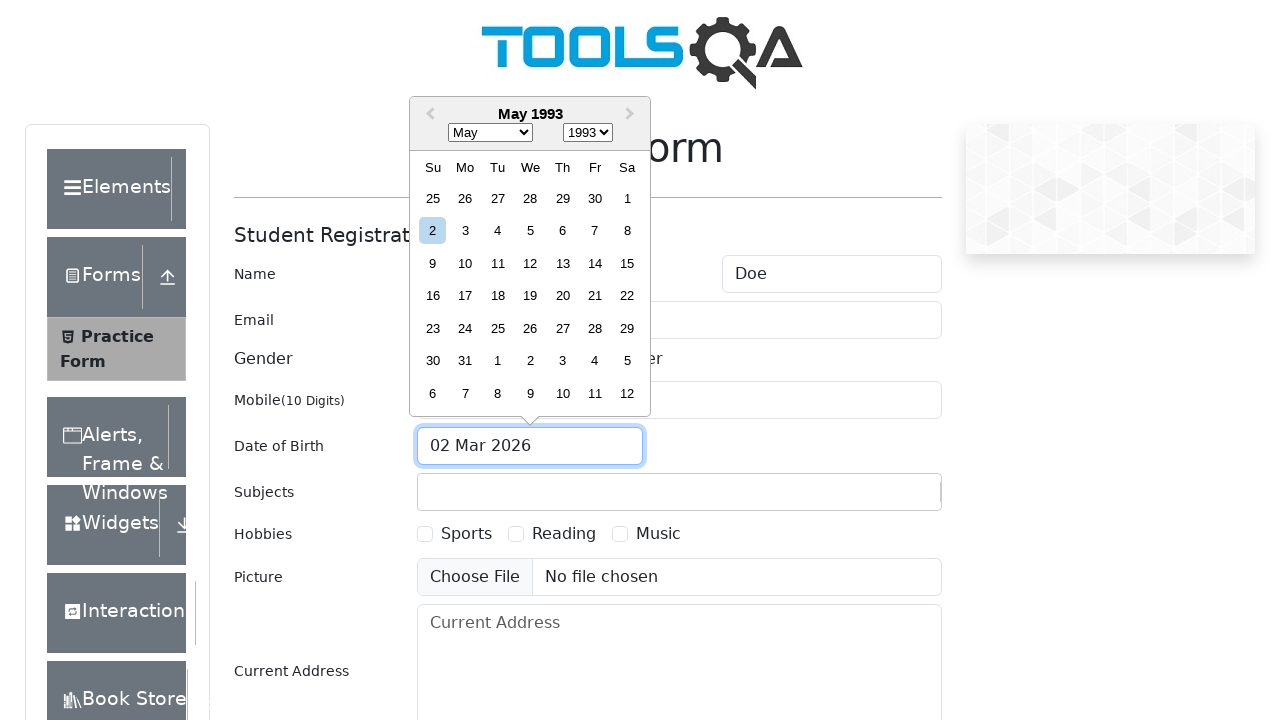

Selected 18th day from date picker at (498, 296) on .react-datepicker__day--018:not(.react-datepicker__day--outside-month)
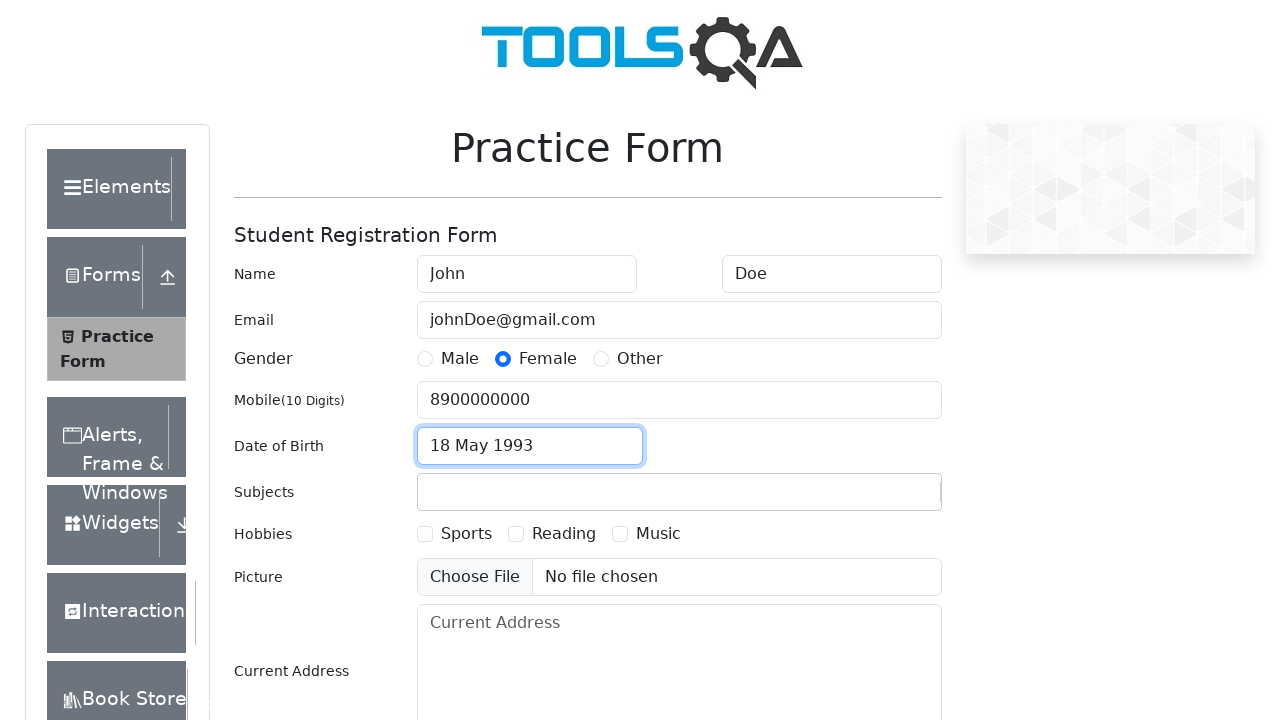

Filled subjects field with 'Arts' on #subjectsInput
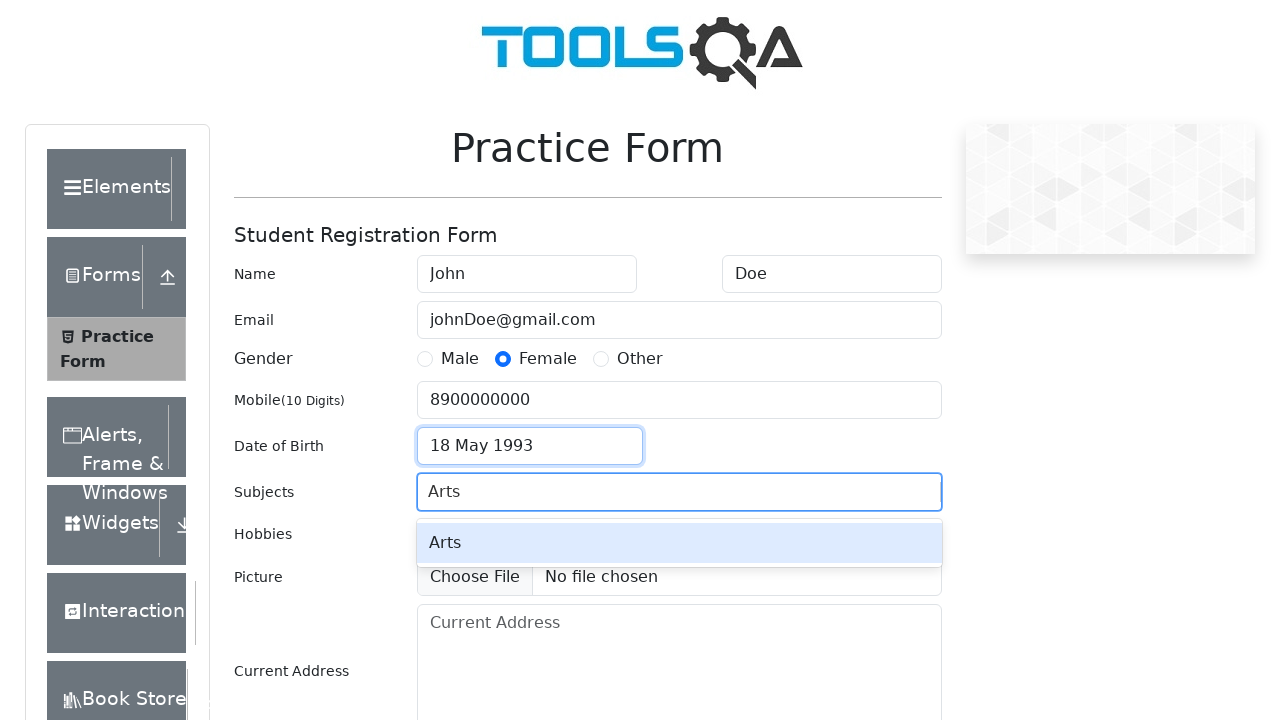

Clicked Arts option from subjects dropdown at (679, 543) on .subjects-auto-complete__menu
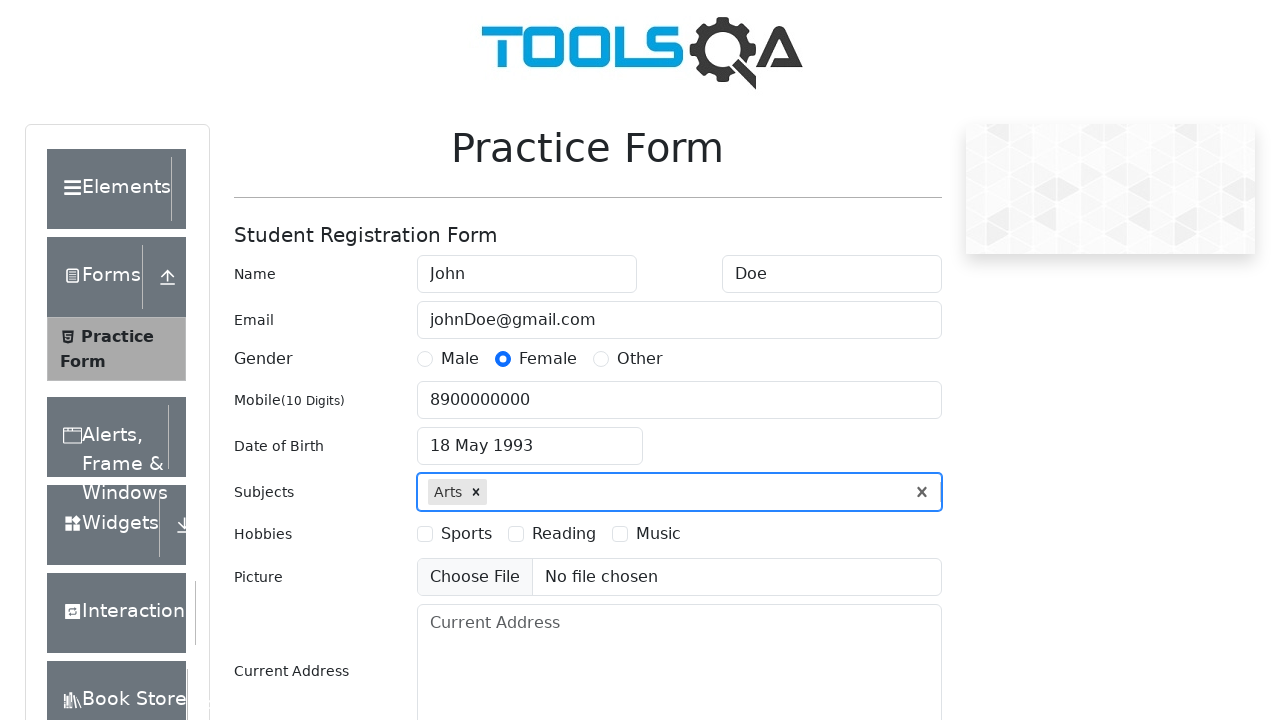

Selected Sports hobby at (466, 534) on #hobbiesWrapper >> text=Sports
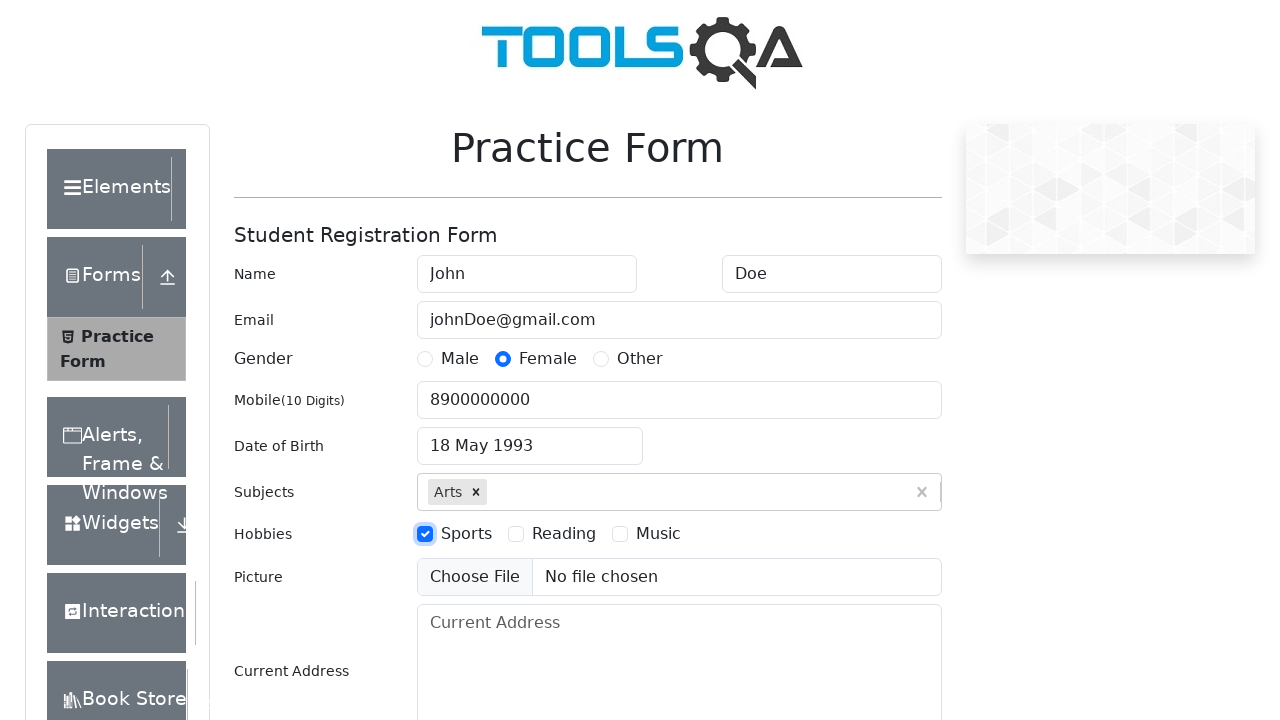

Selected Reading hobby at (564, 534) on #hobbiesWrapper >> text=Reading
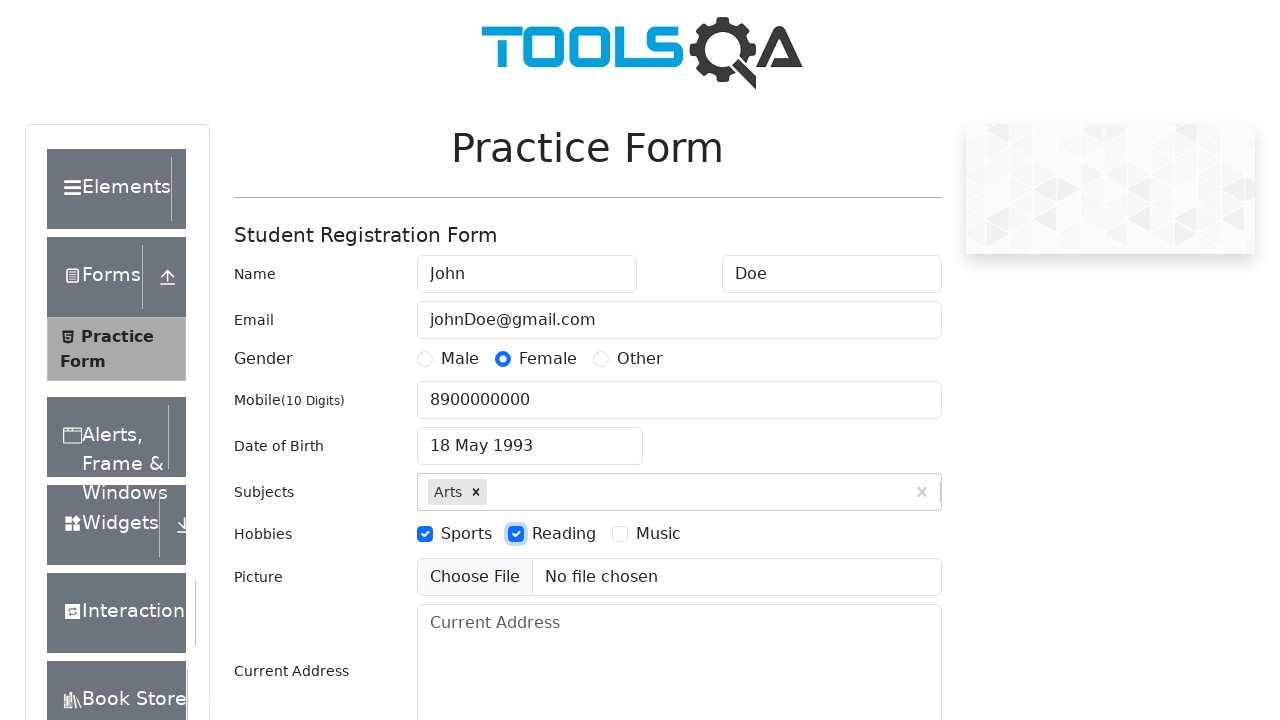

Filled current address field with 'USA' on #currentAddress
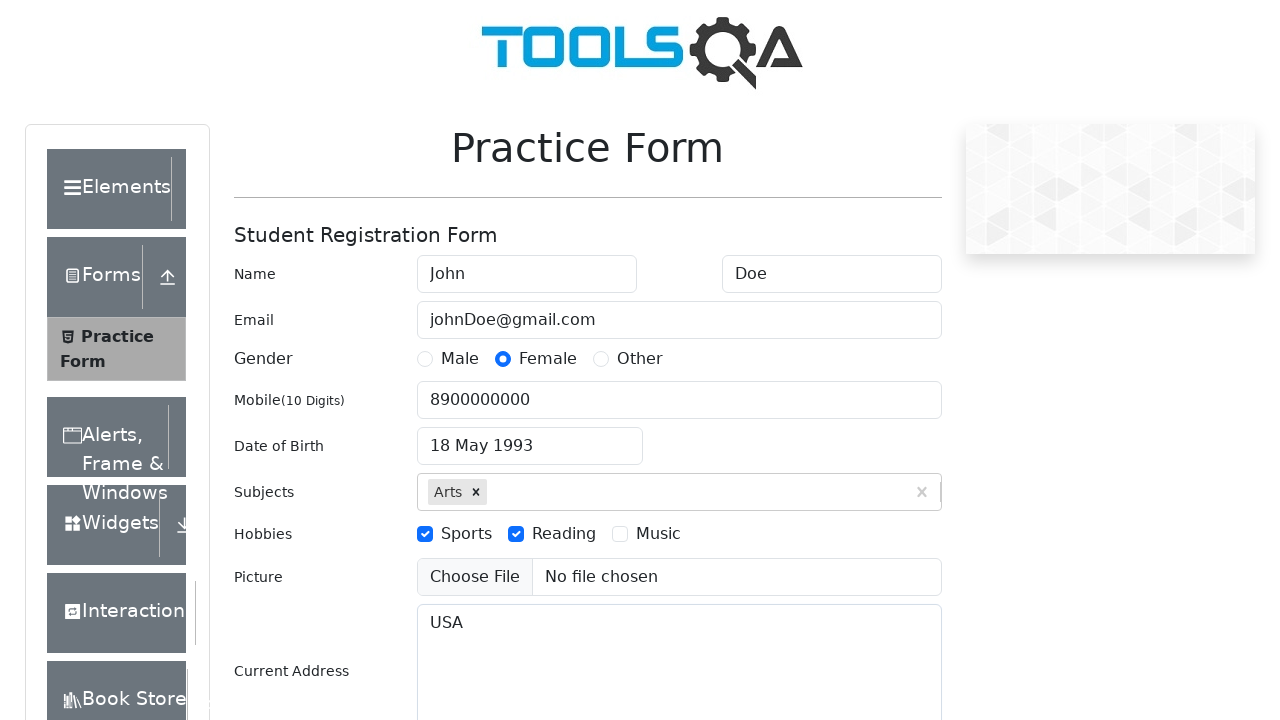

Filled state input with 'Uttar Pradesh' on #react-select-3-input
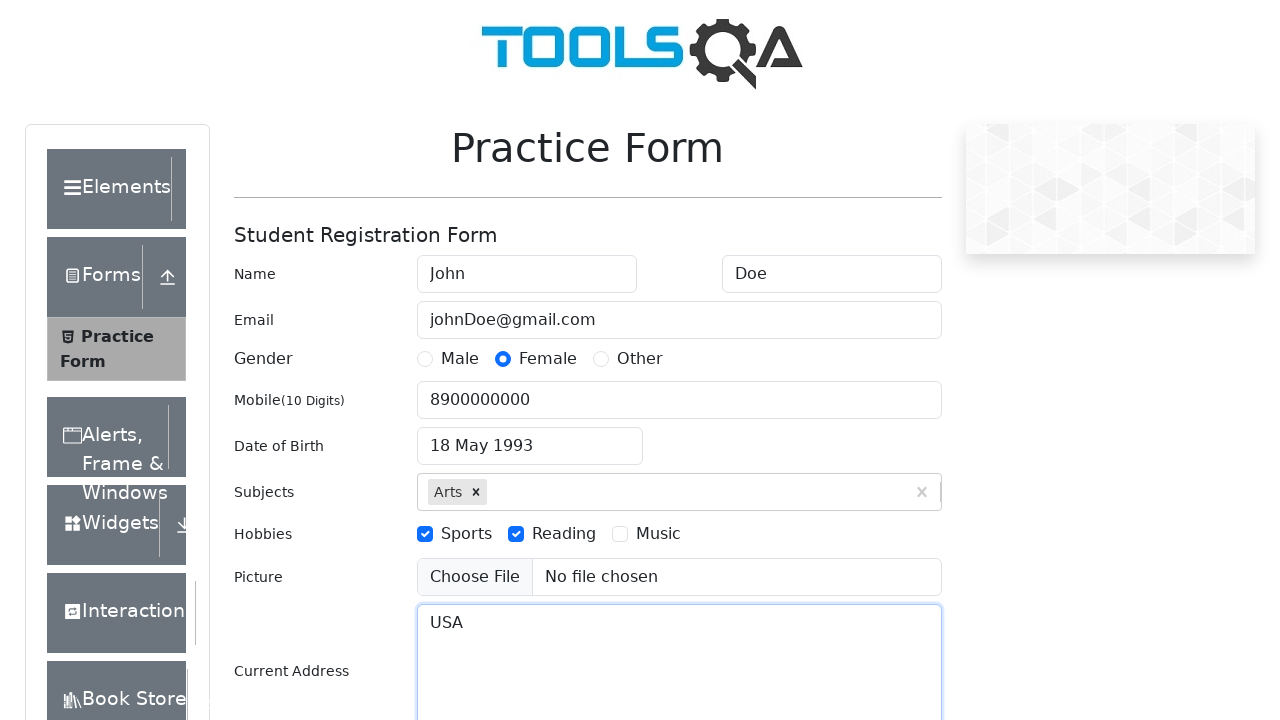

Pressed Enter to confirm Uttar Pradesh selection on #react-select-3-input
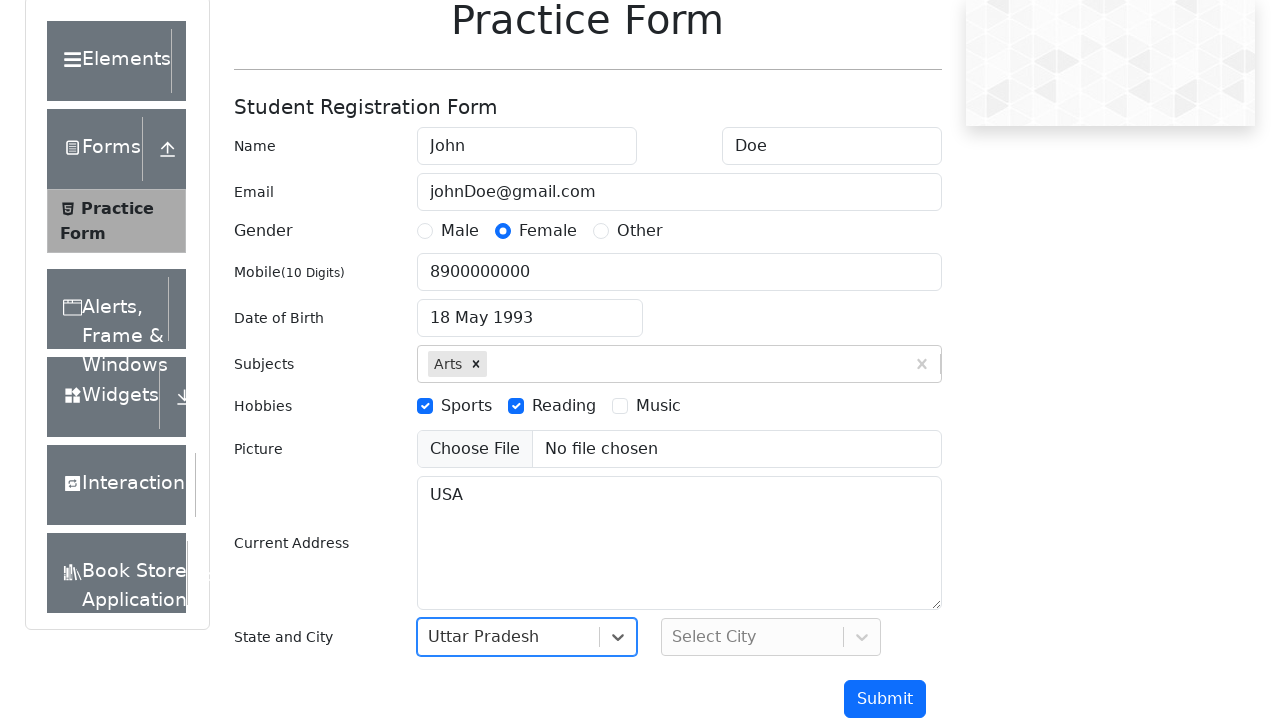

Filled city input with 'Lucknow' on #react-select-4-input
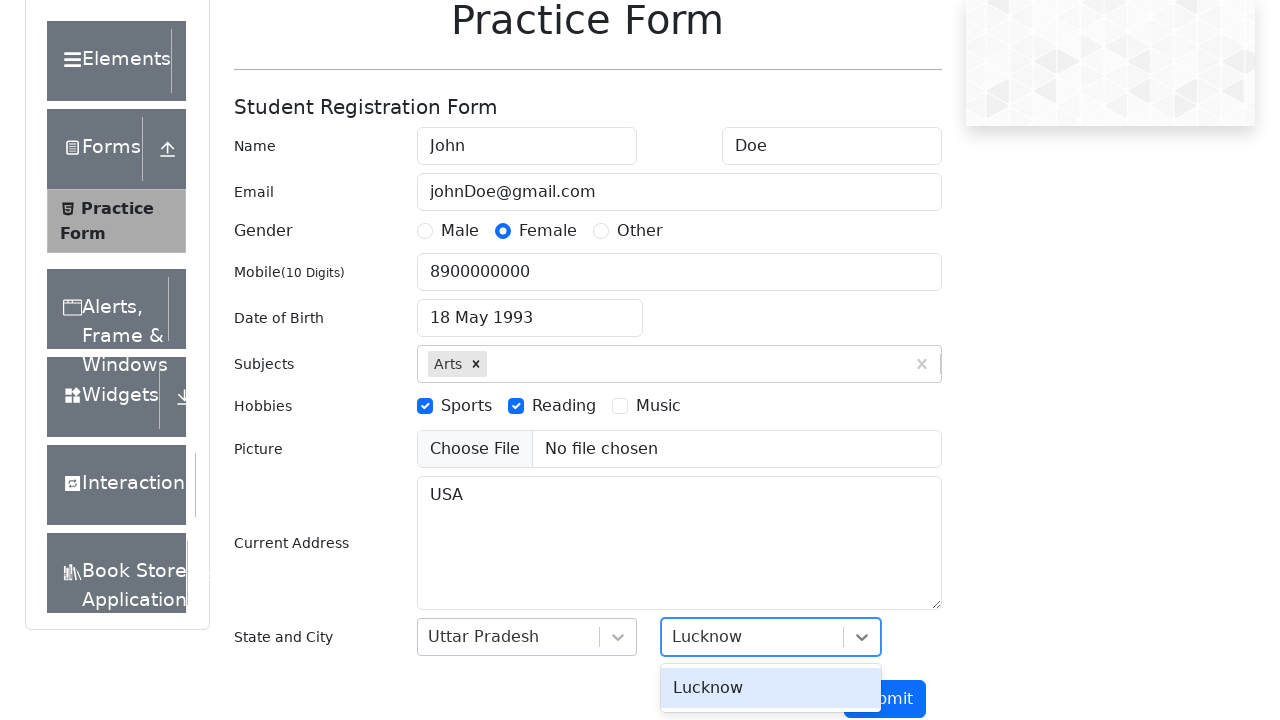

Pressed Enter to confirm Lucknow selection on #react-select-4-input
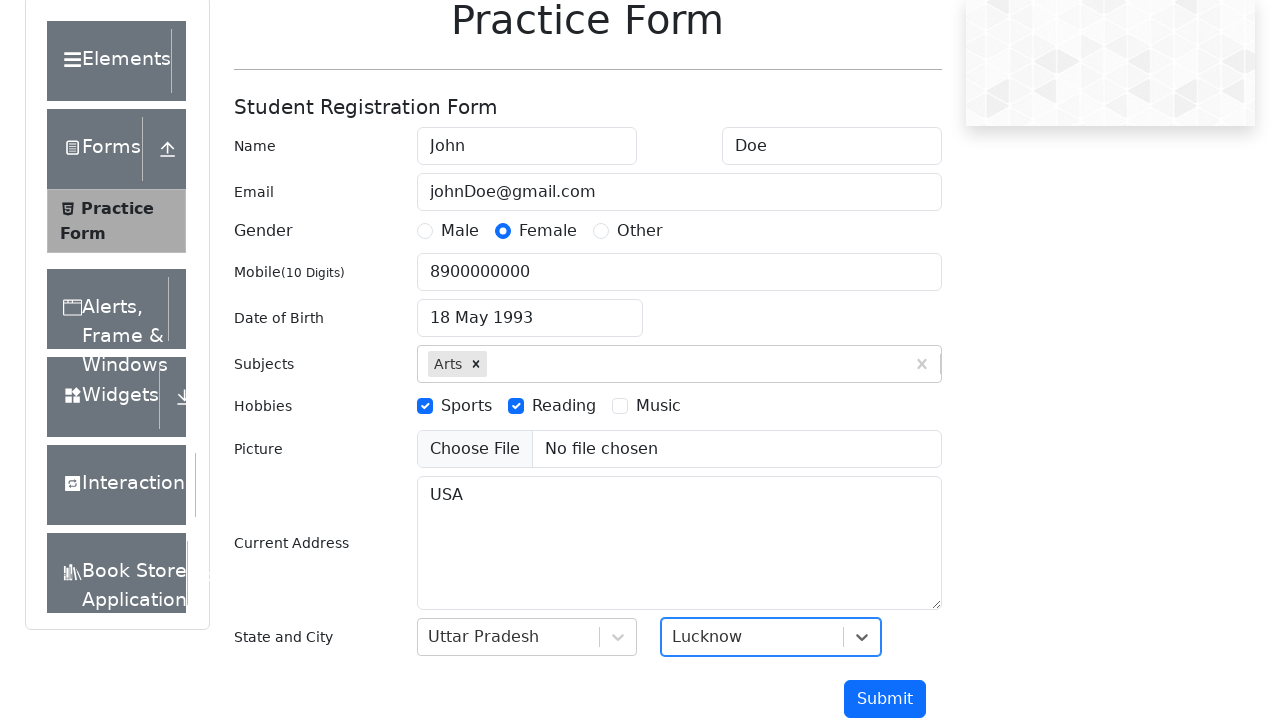

Clicked submit button to submit the form at (885, 699) on #submit
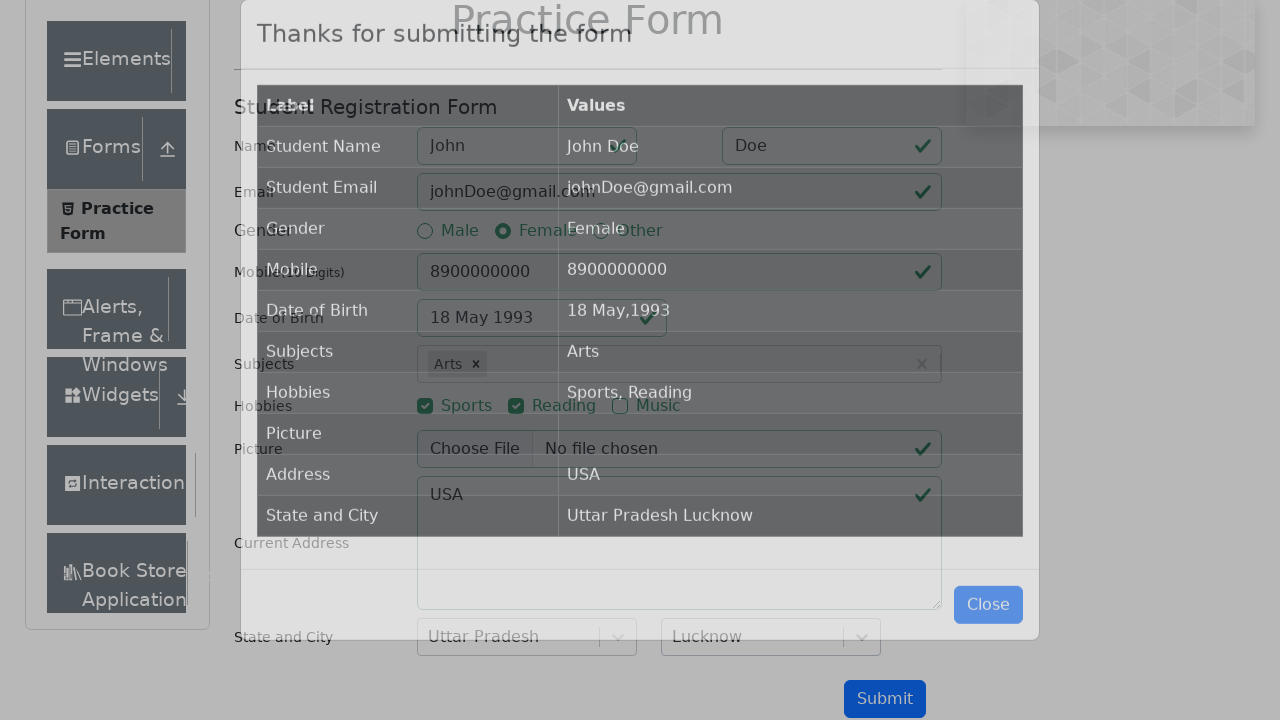

Waited for confirmation modal to appear
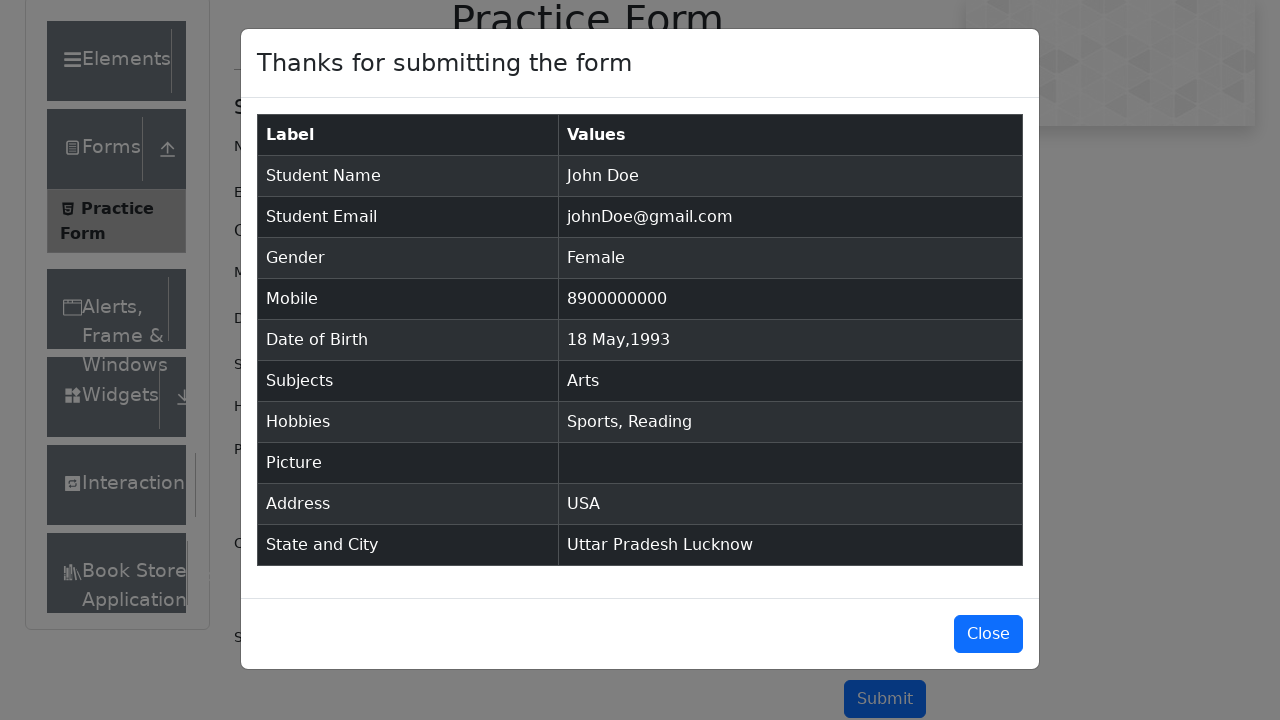

Verified 'Thanks for submitting the form' message in modal
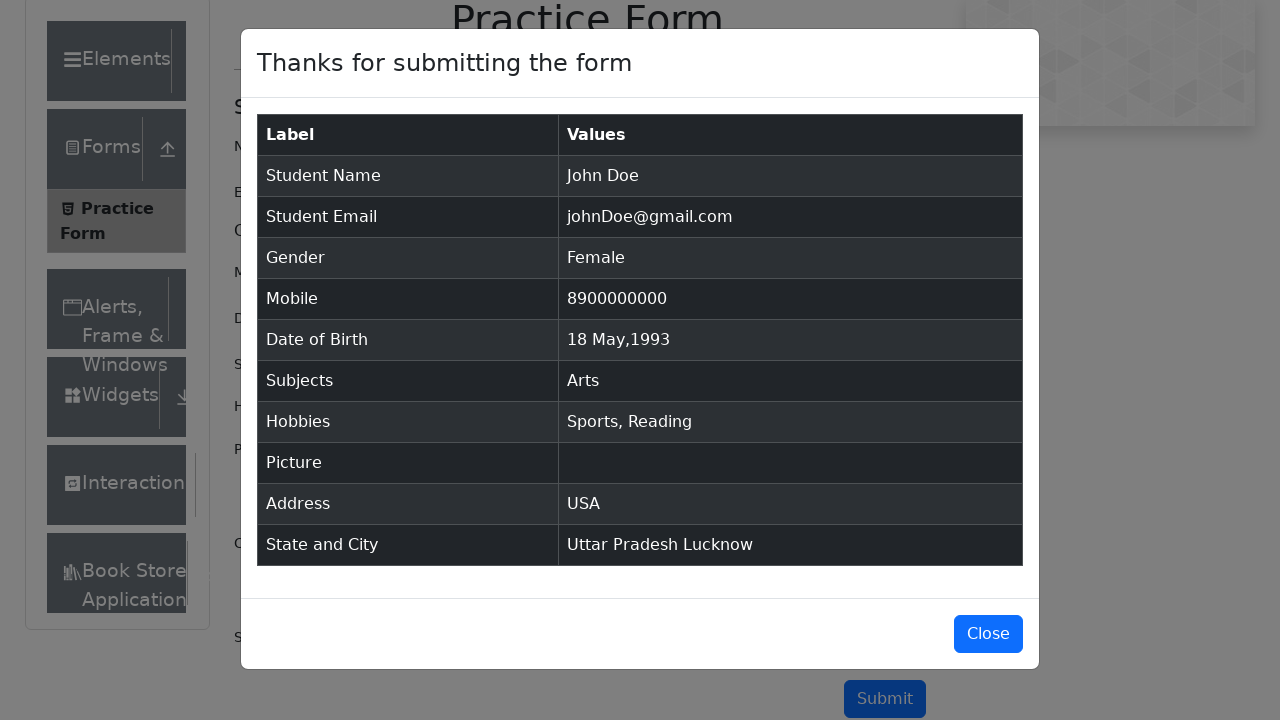

Verified 'John Doe' appears in Student Name field
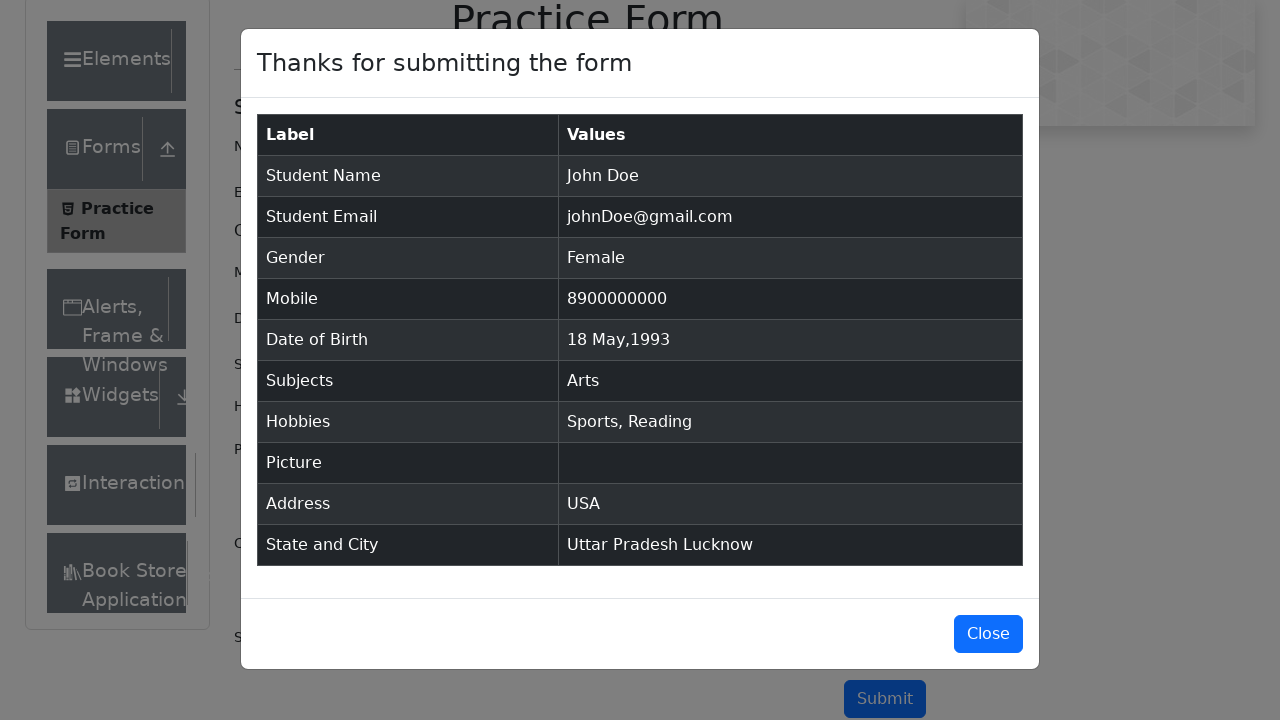

Verified 'johnDoe@gmail.com' appears in Student Email field
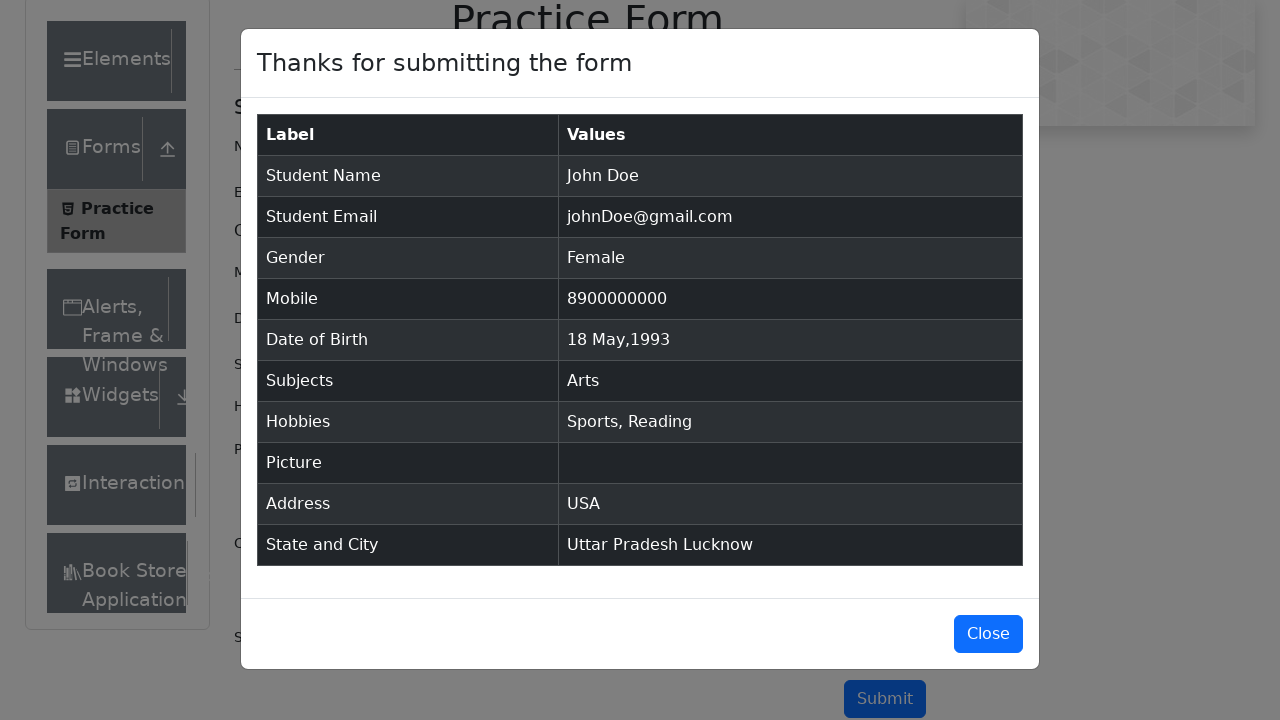

Verified 'Female' appears in Gender field
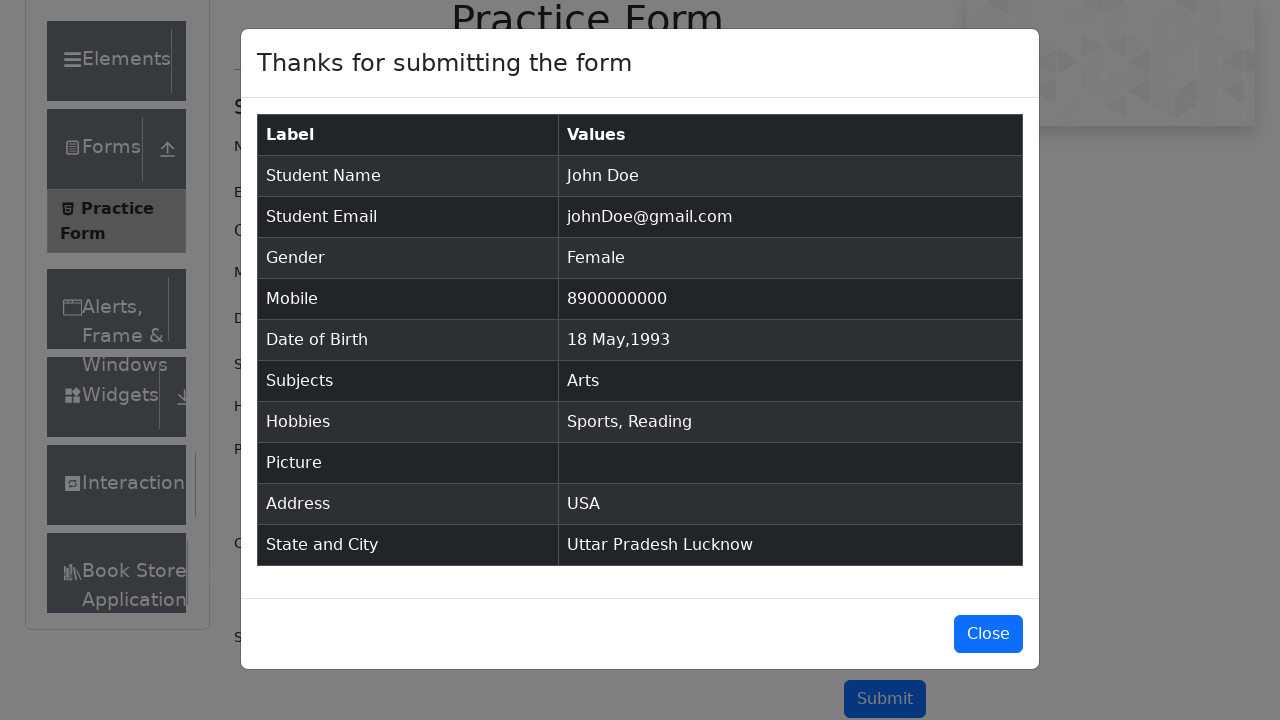

Verified '8900000000' appears in Mobile field
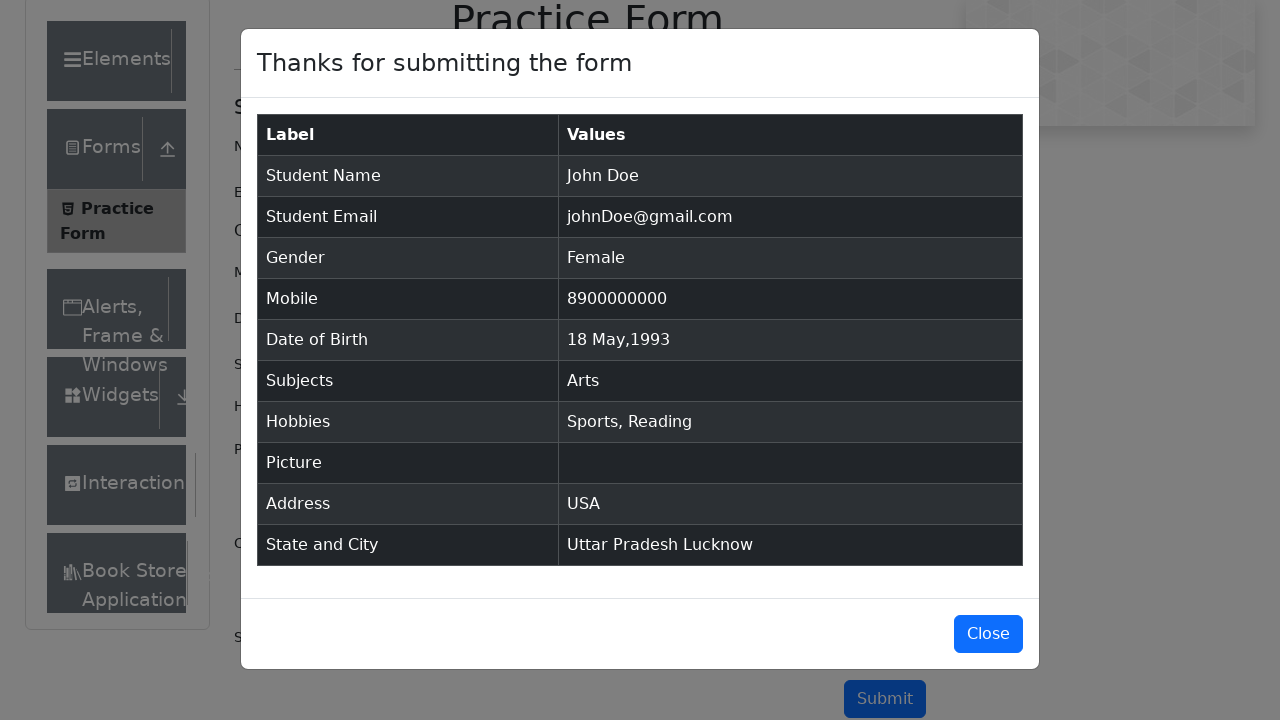

Verified '18 May,1993' appears in Date of Birth field
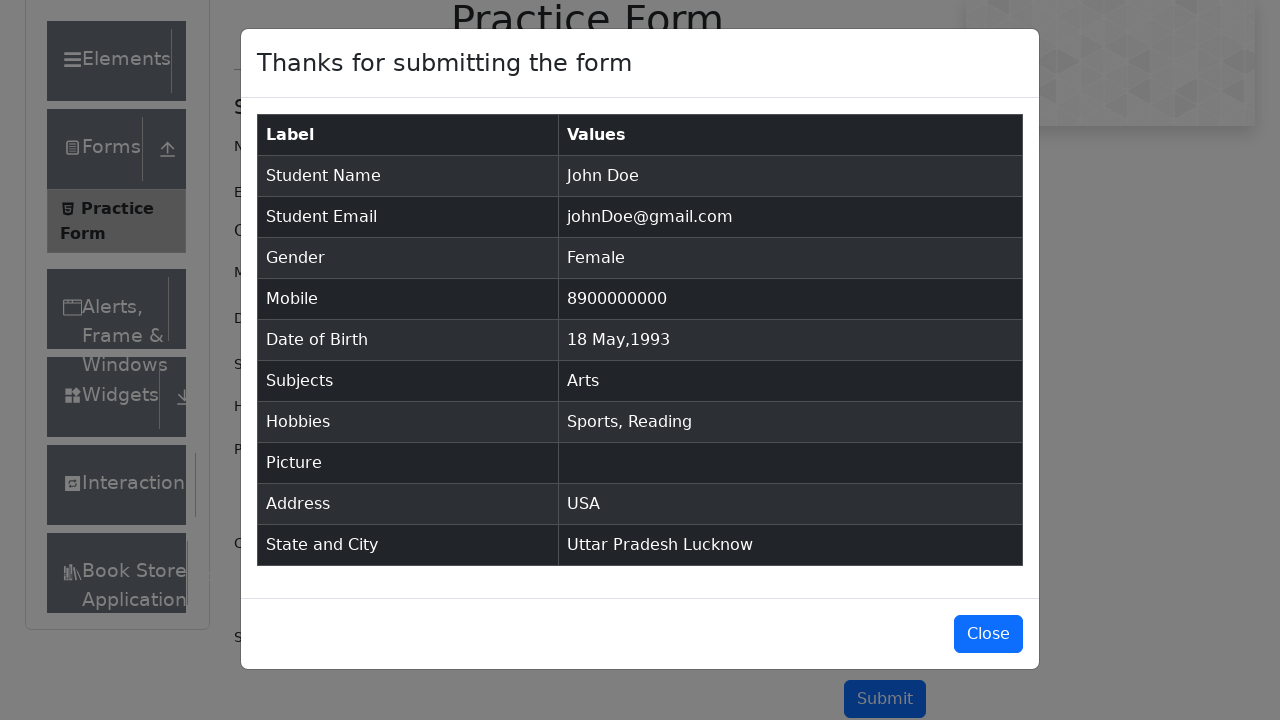

Verified 'Arts' appears in Subjects field
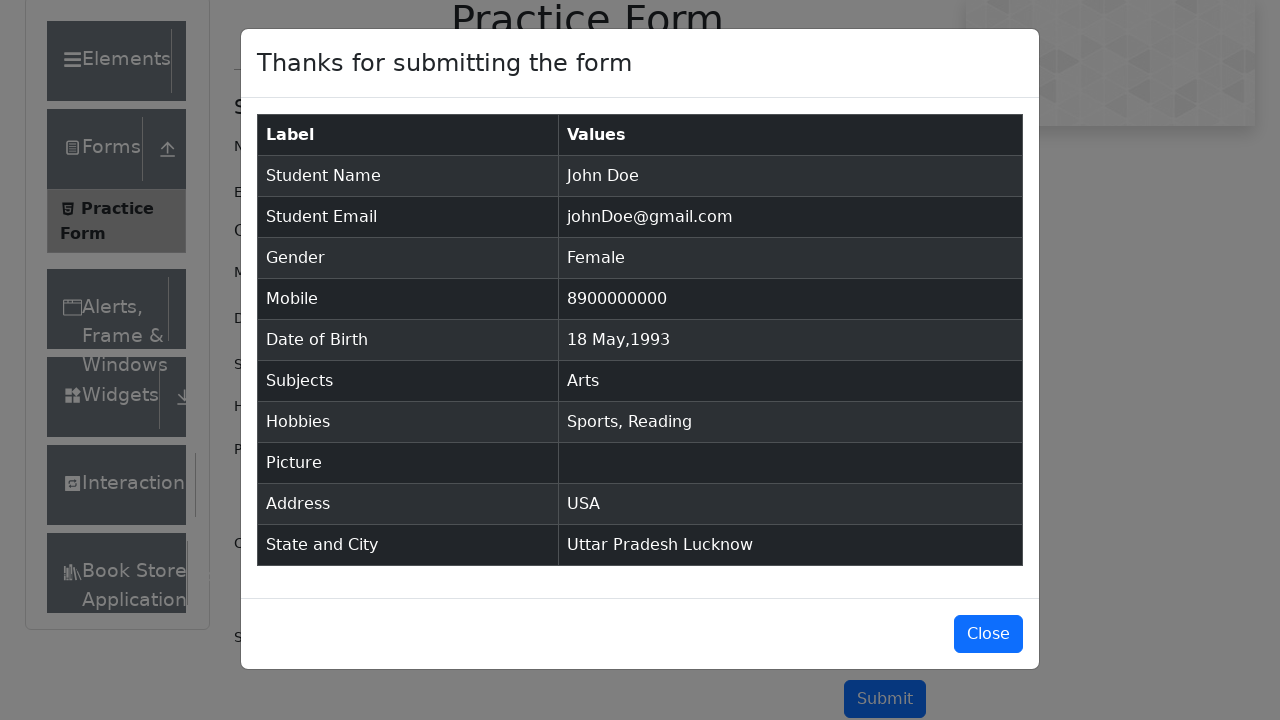

Verified 'Sports, Reading' appears in Hobbies field
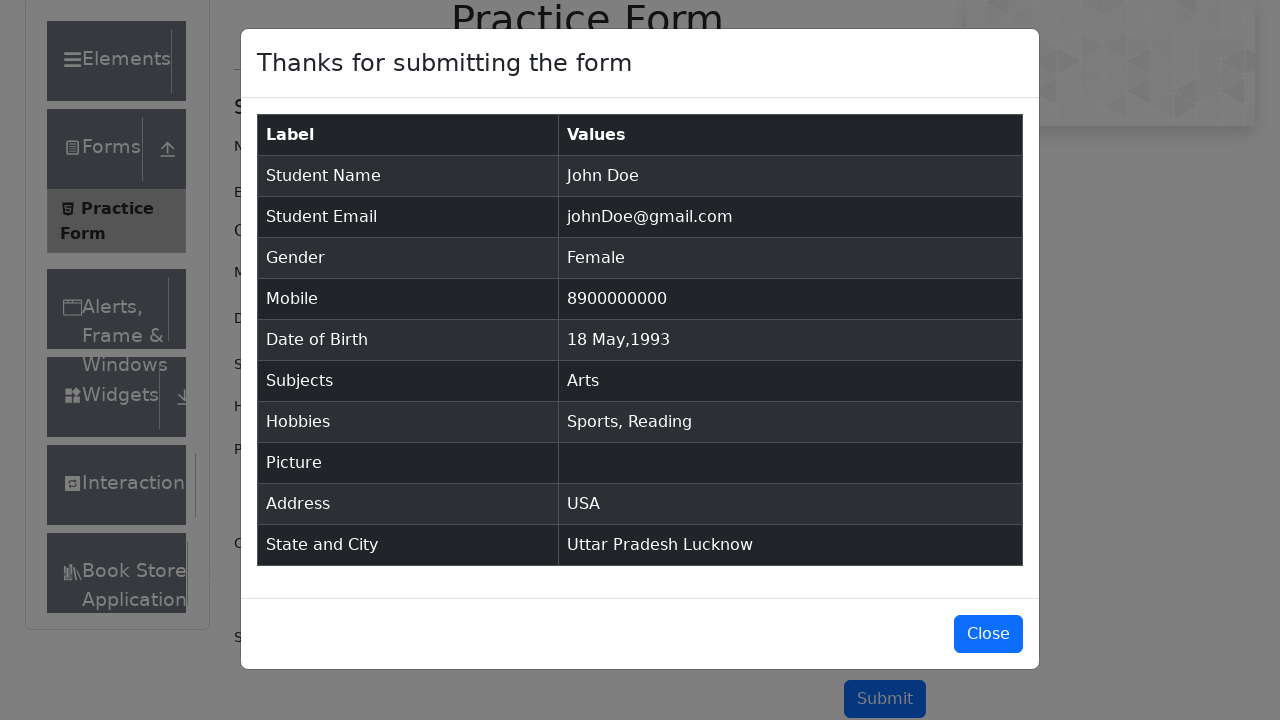

Verified 'USA' appears in Address field
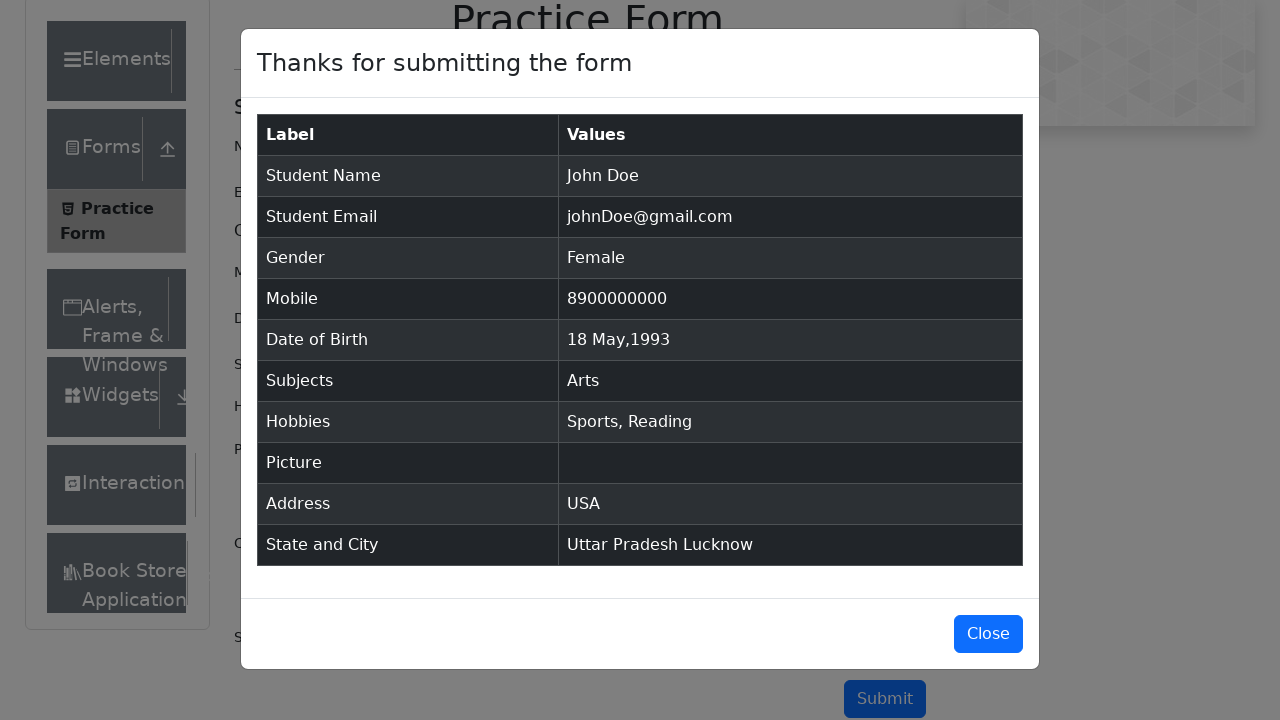

Verified 'Uttar Pradesh Lucknow' appears in State and City field
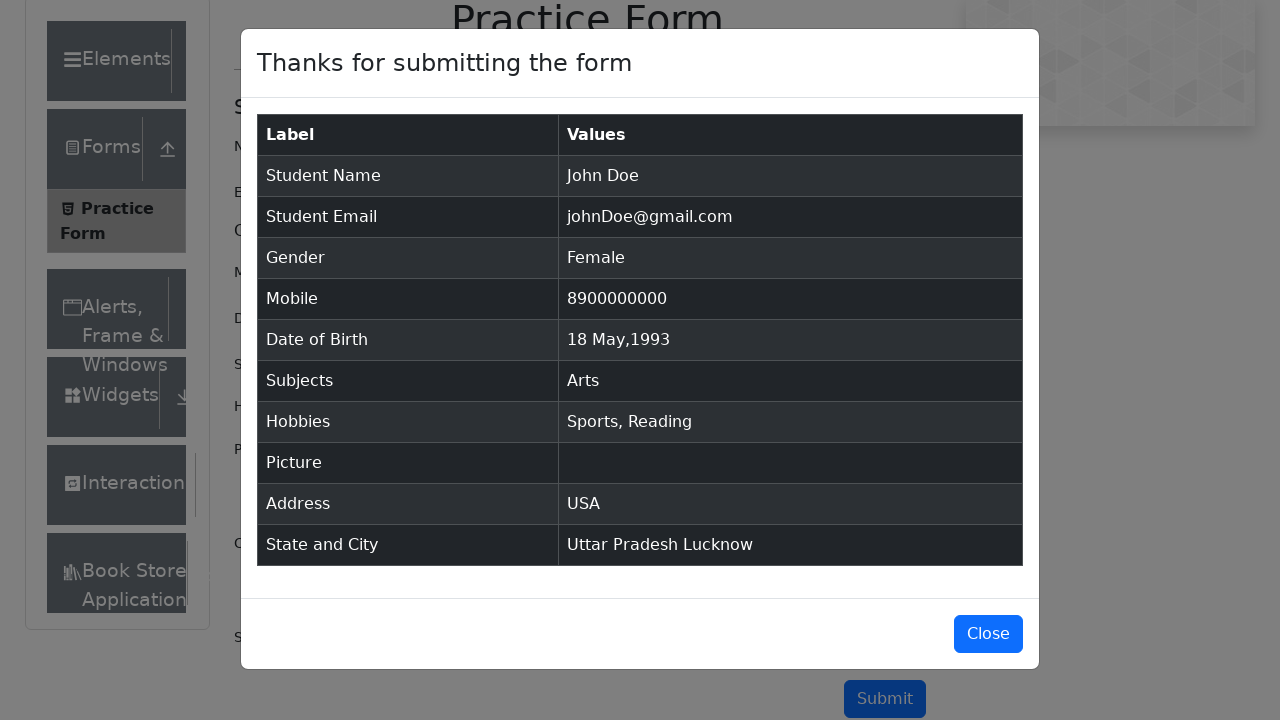

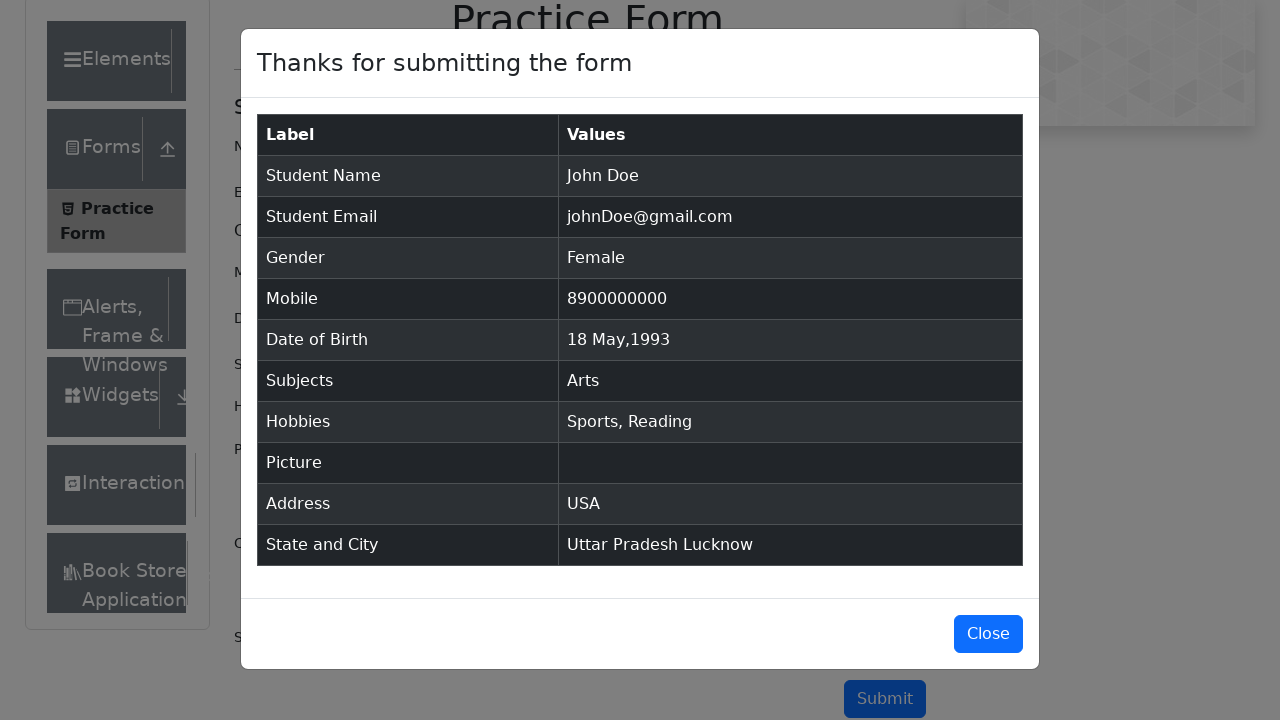